Tests clicking a button with dynamically generated ID by opening multiple browser instances and clicking the button in each to verify the selector works despite ID changes

Starting URL: http://uitestingplayground.com/dynamicid

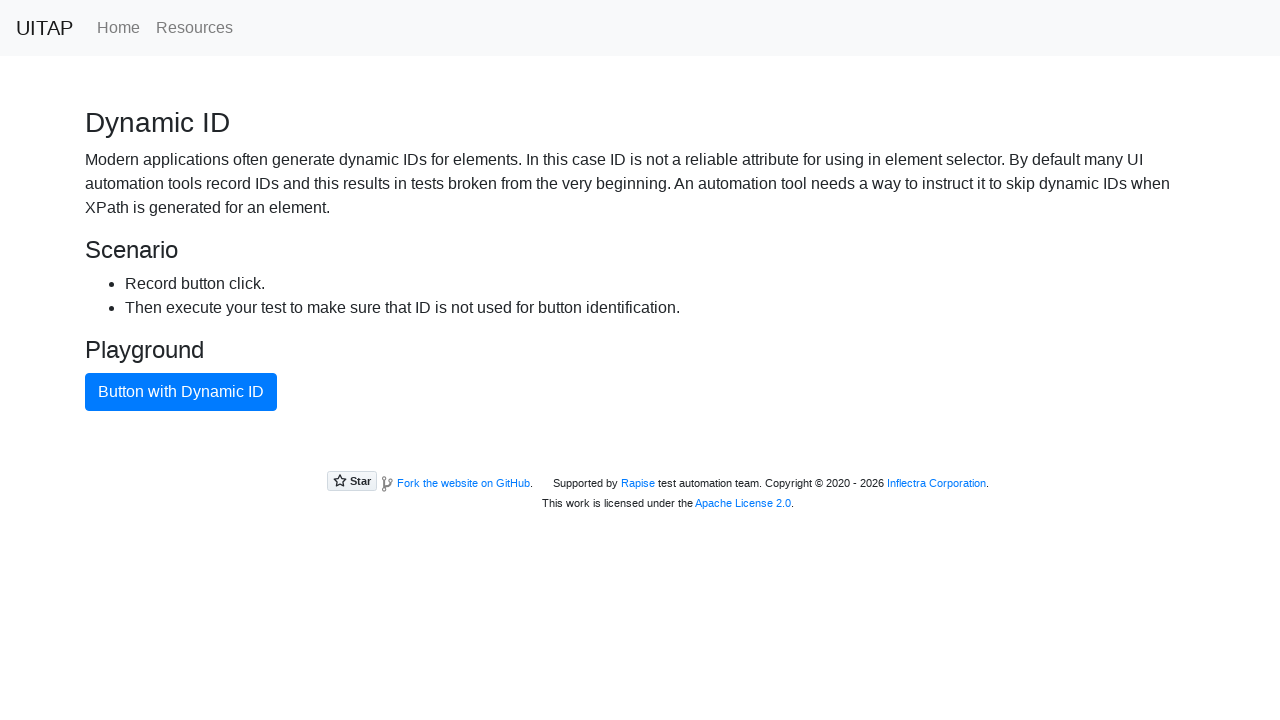

Clicked button with dynamic ID (first iteration) at (181, 392) on .btn.btn-primary
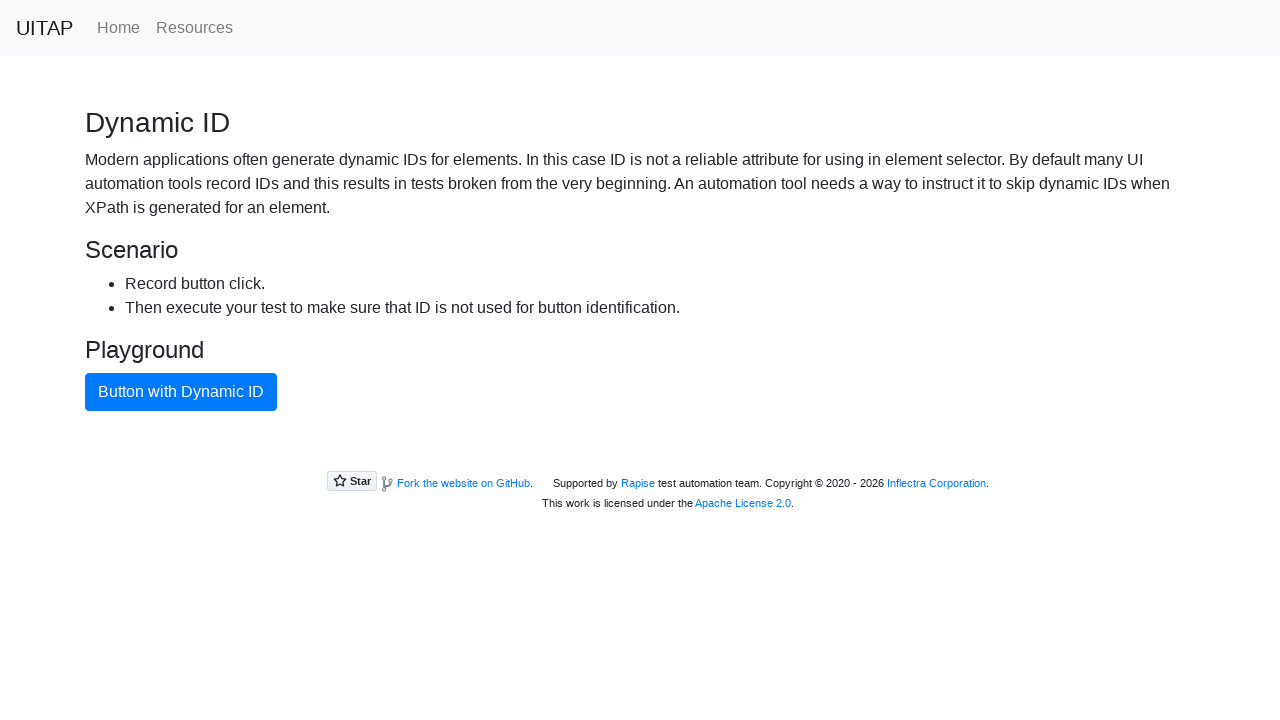

Waited 1 second to observe button click result
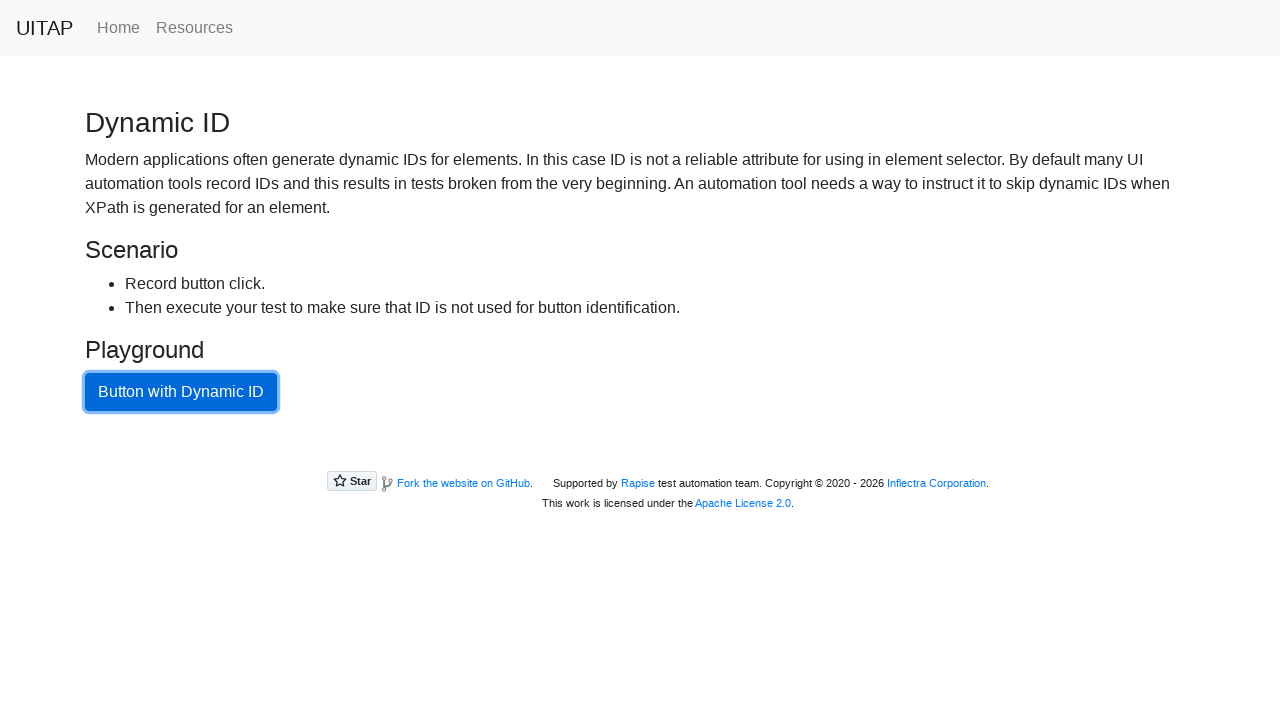

Navigated to dynamic ID page (second session)
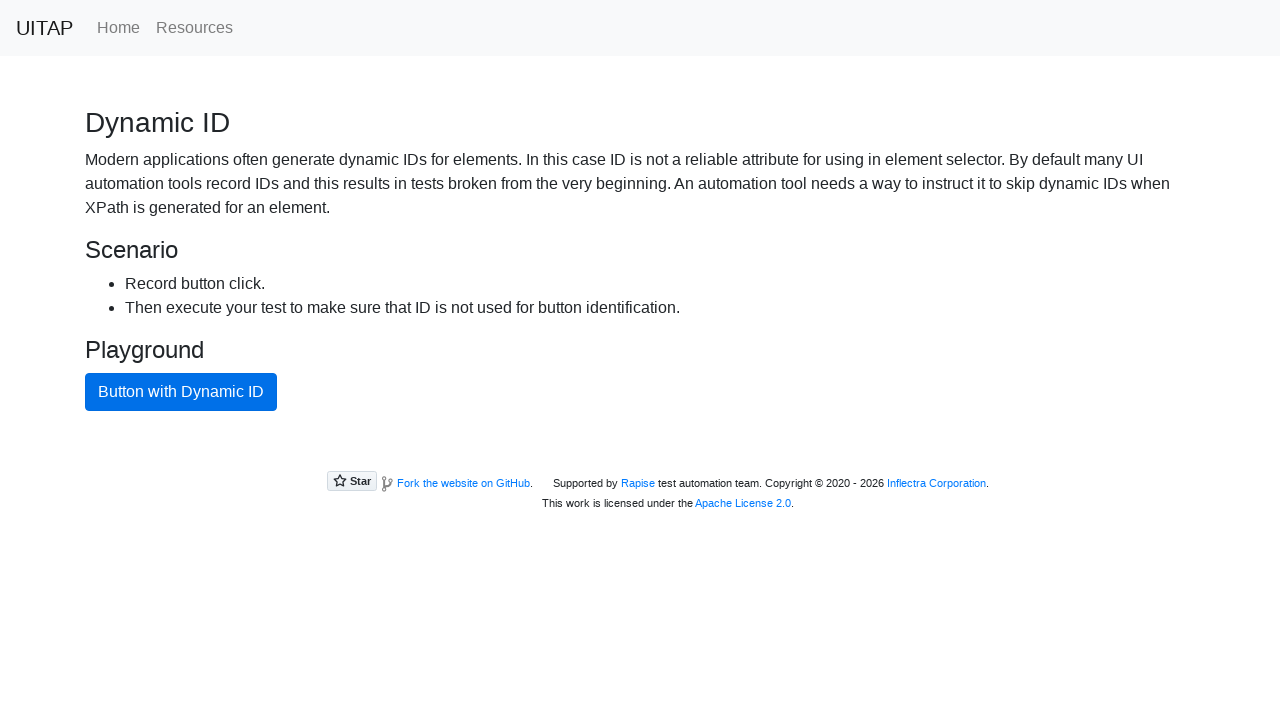

Waited 1 second for page to fully load
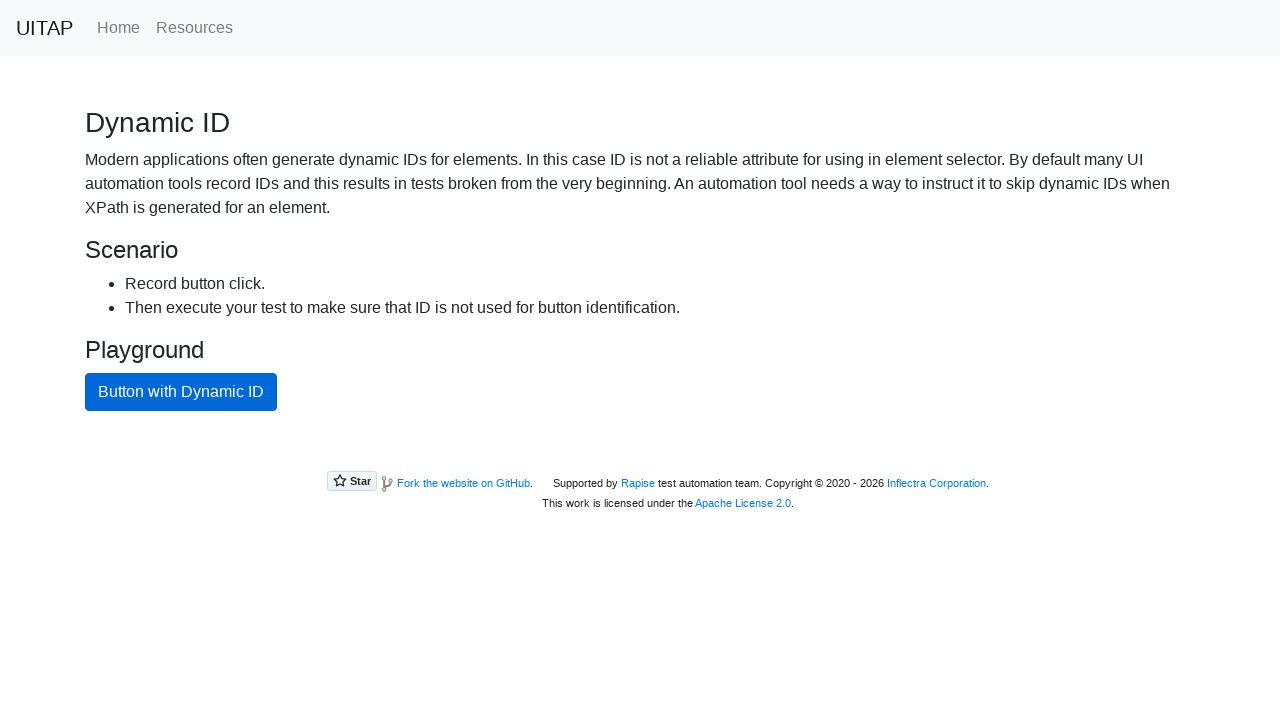

Clicked button with dynamic ID (second iteration) at (181, 392) on .btn.btn-primary
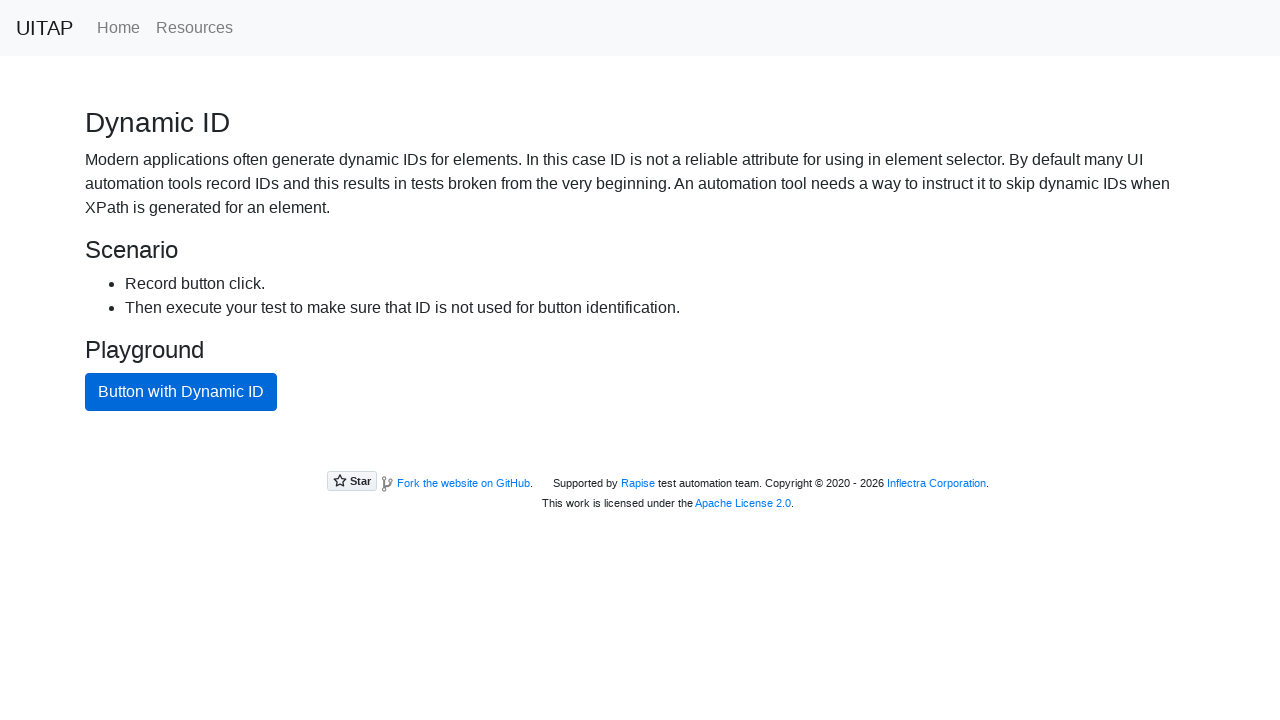

Waited 1 second to observe button click result
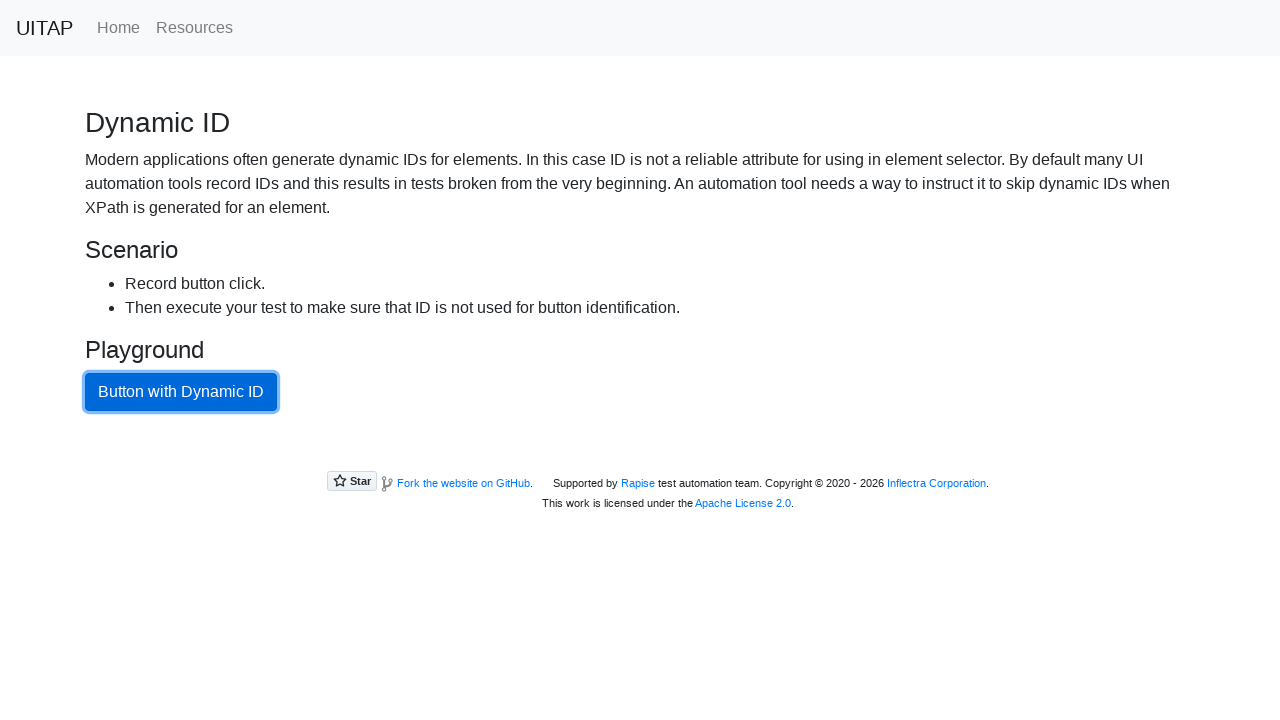

Navigated to dynamic ID page (third session)
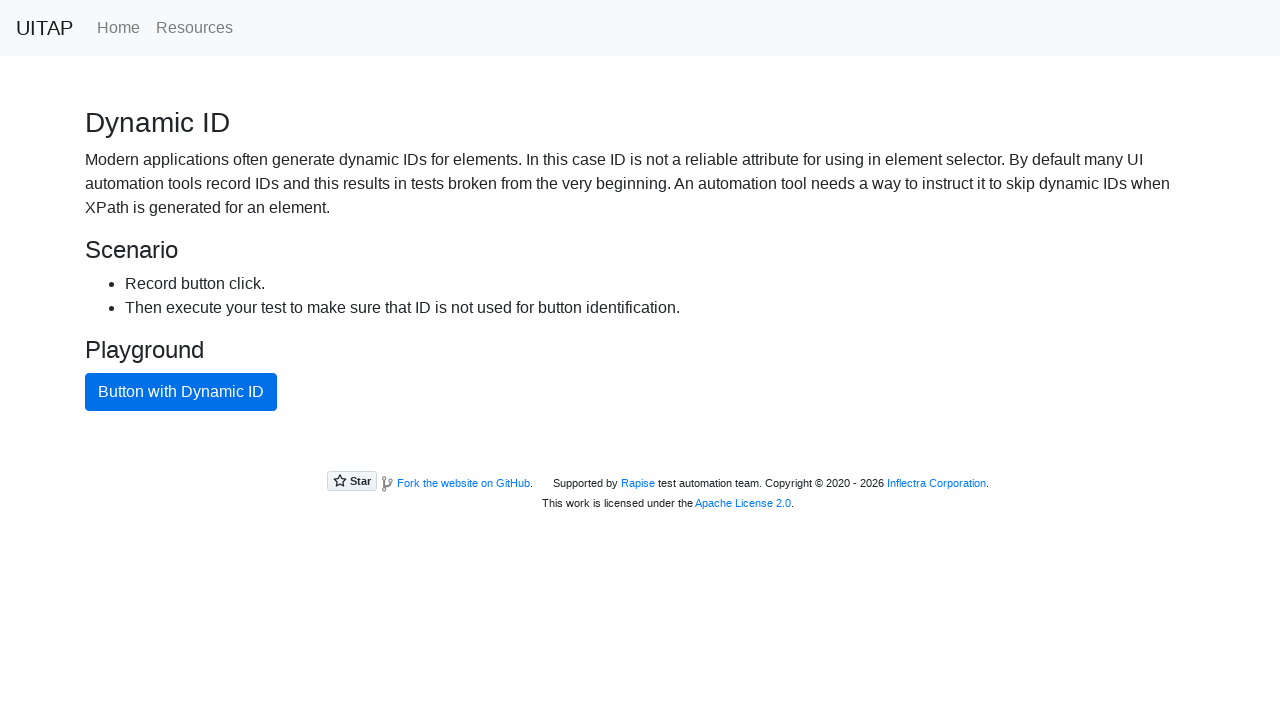

Waited 1 second for page to fully load
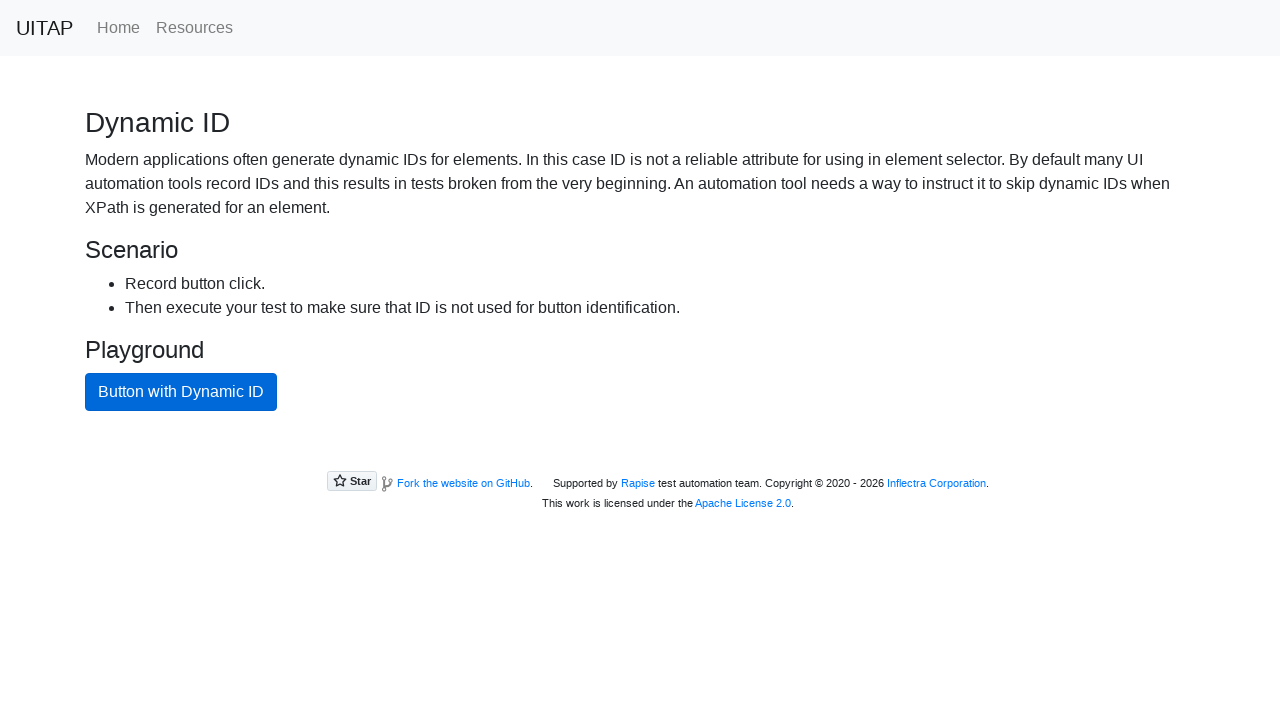

Clicked button with dynamic ID (third iteration) at (181, 392) on .btn.btn-primary
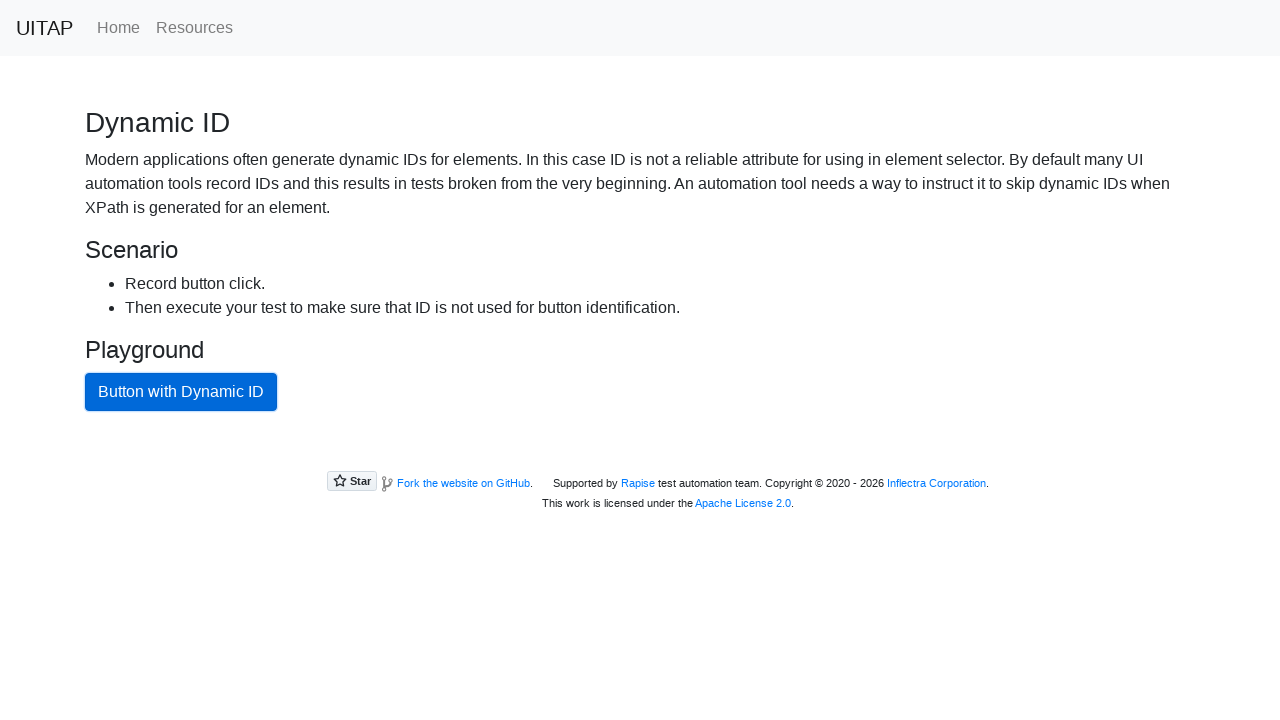

Waited 1 second to observe button click result
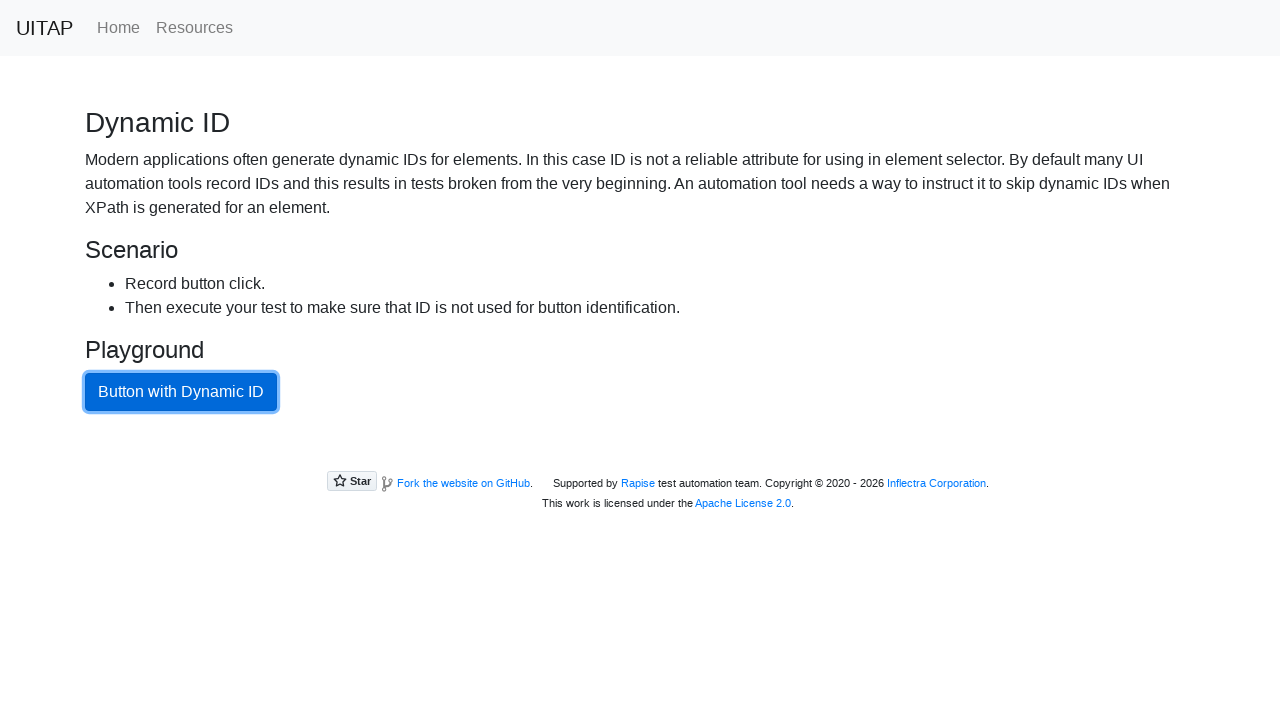

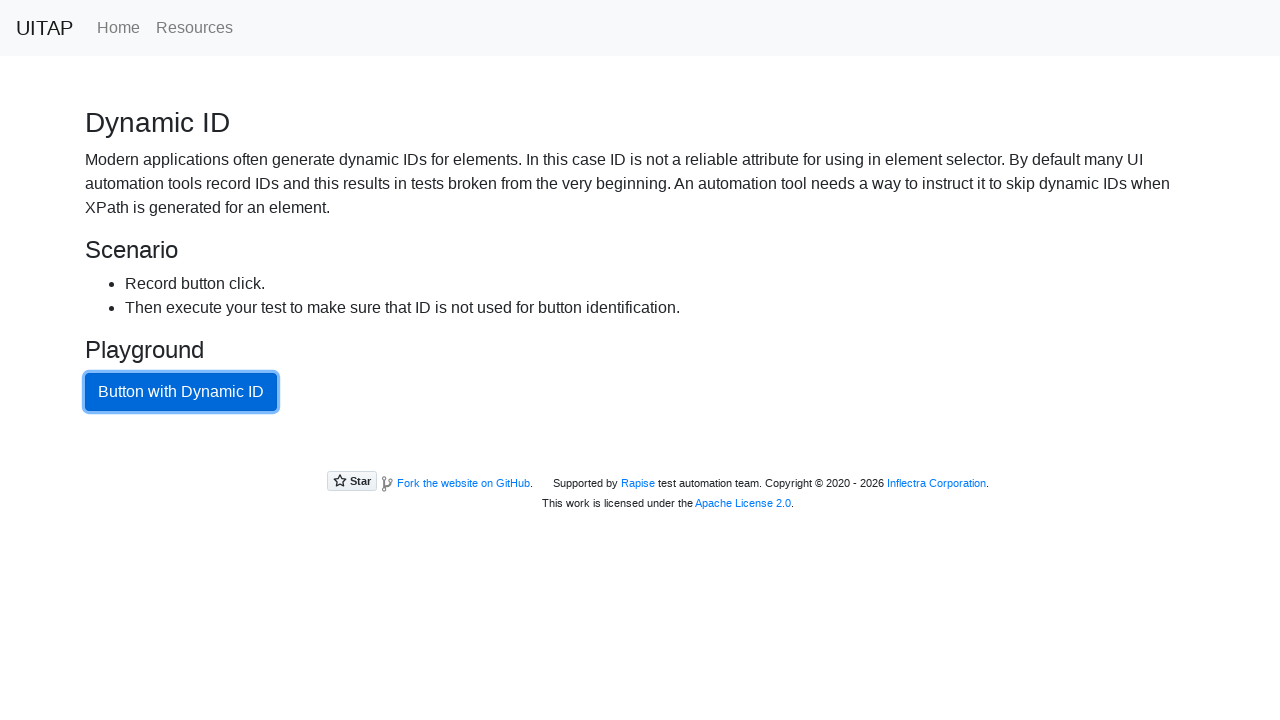